Tests handling of a prompt alert dialog by accepting it without entering text and verifying the result.

Starting URL: https://www.techglobal-training.com/

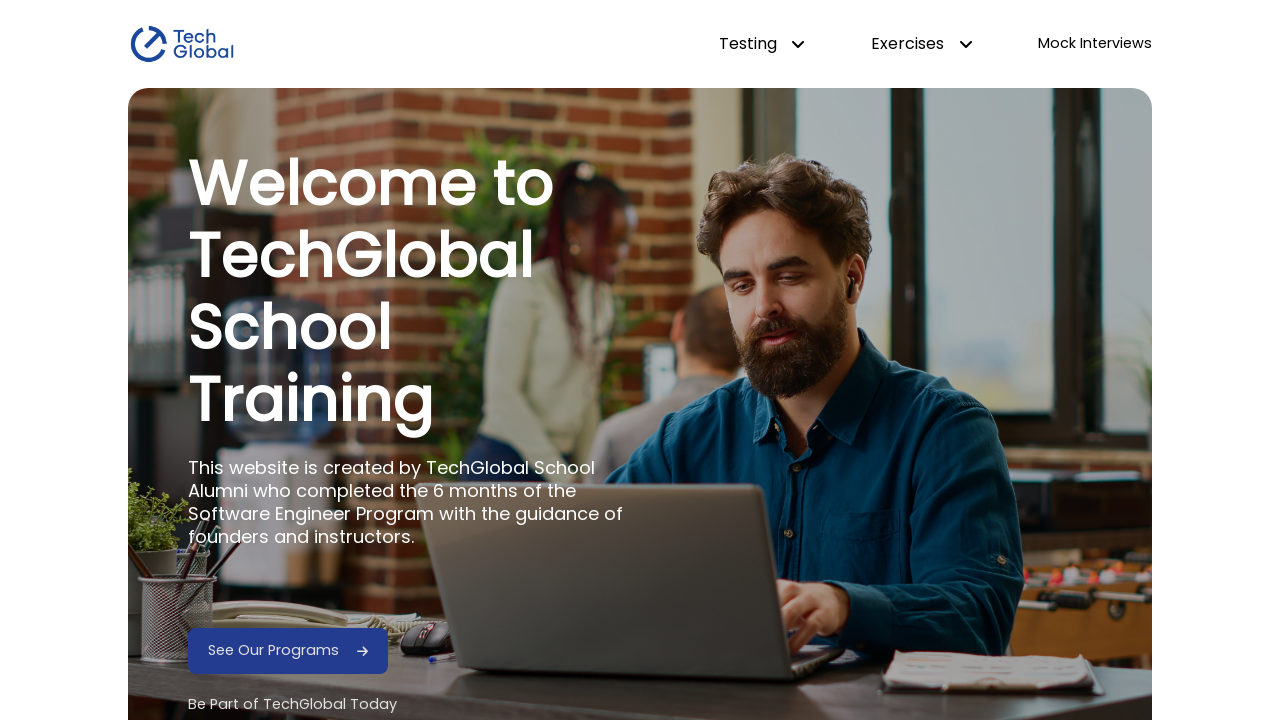

Hovered over dropdown menu at (762, 44) on #dropdown-testing
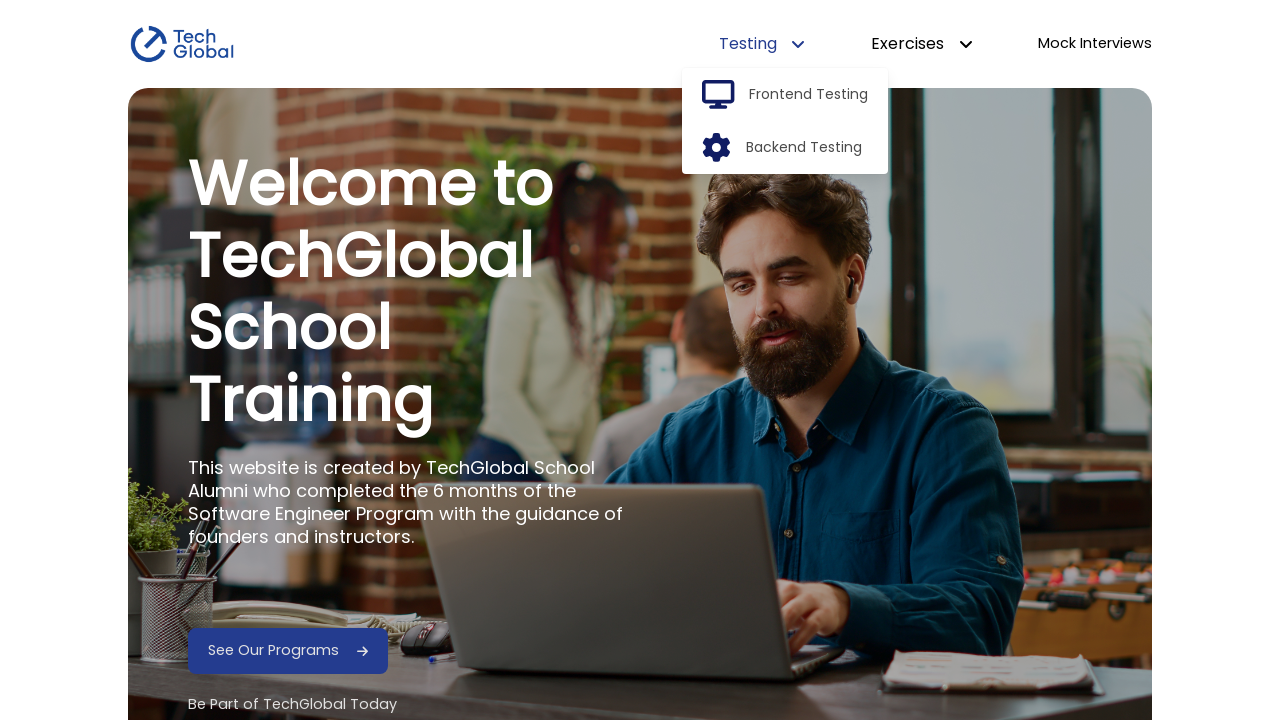

Clicked frontend option at (809, 95) on #frontend-option
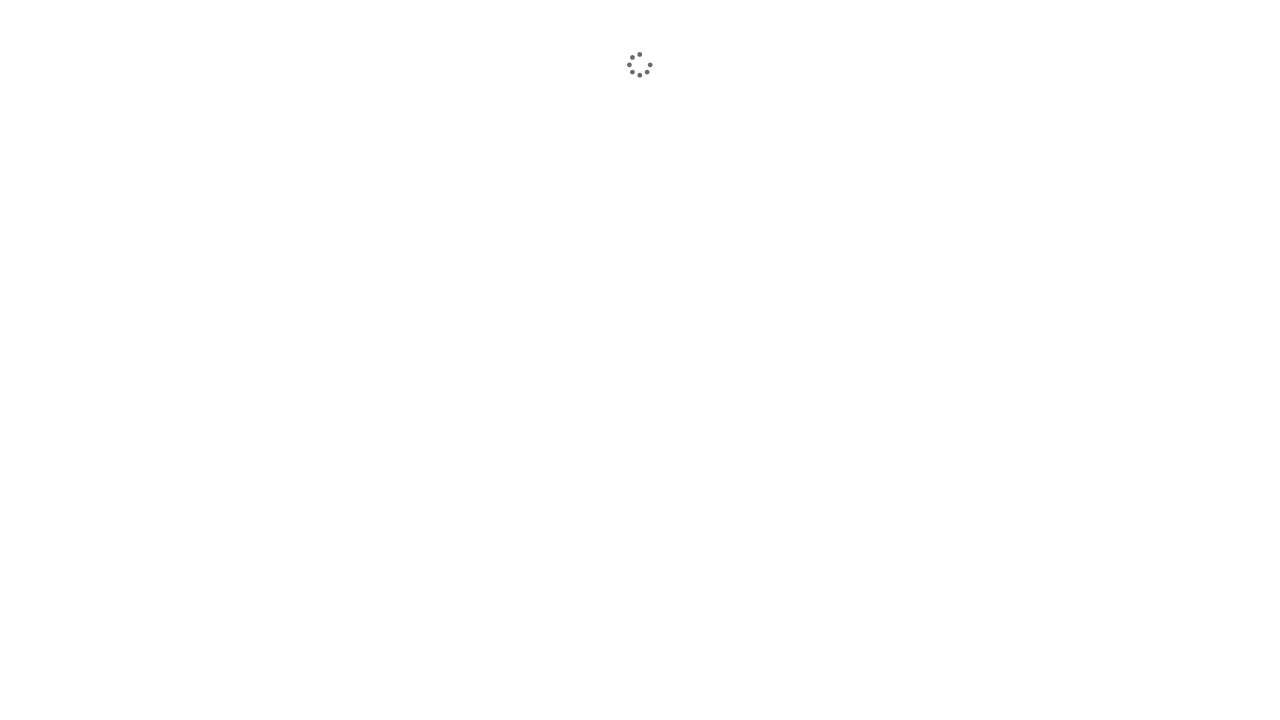

Clicked Alerts link at (1065, 340) on internal:role=link[name="Alerts"i]
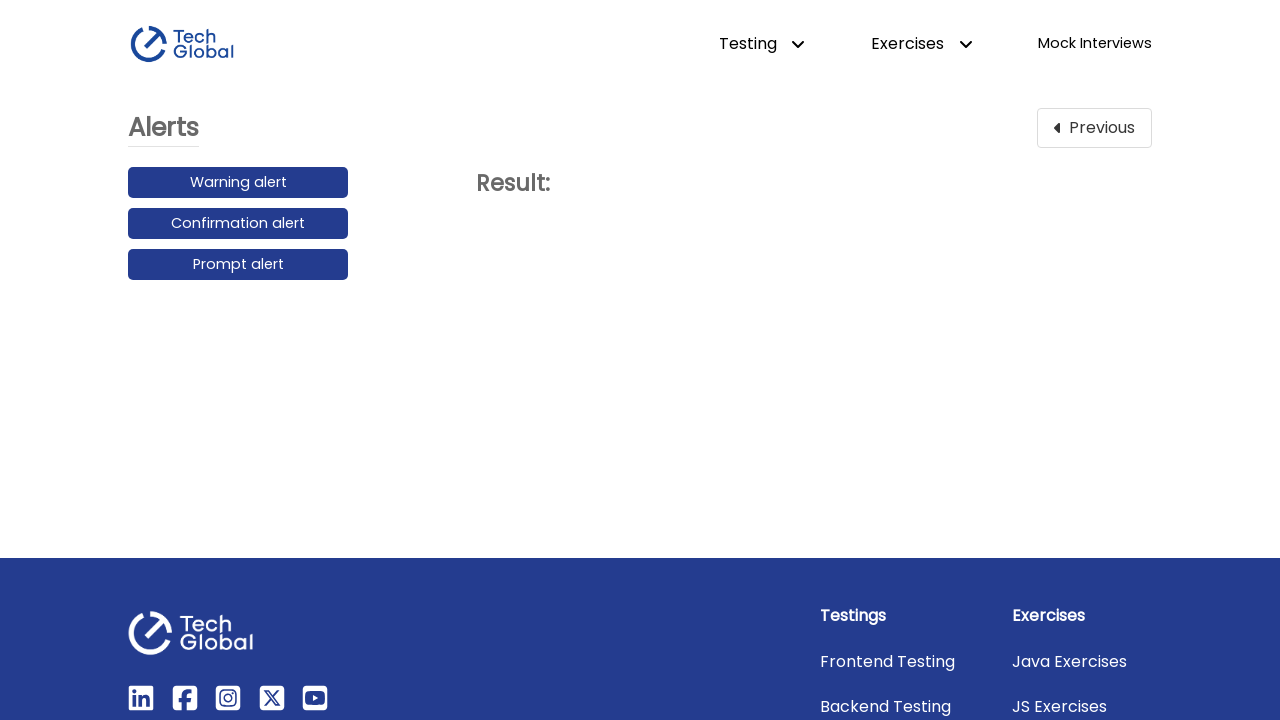

Set up dialog handler to accept prompt without entering text
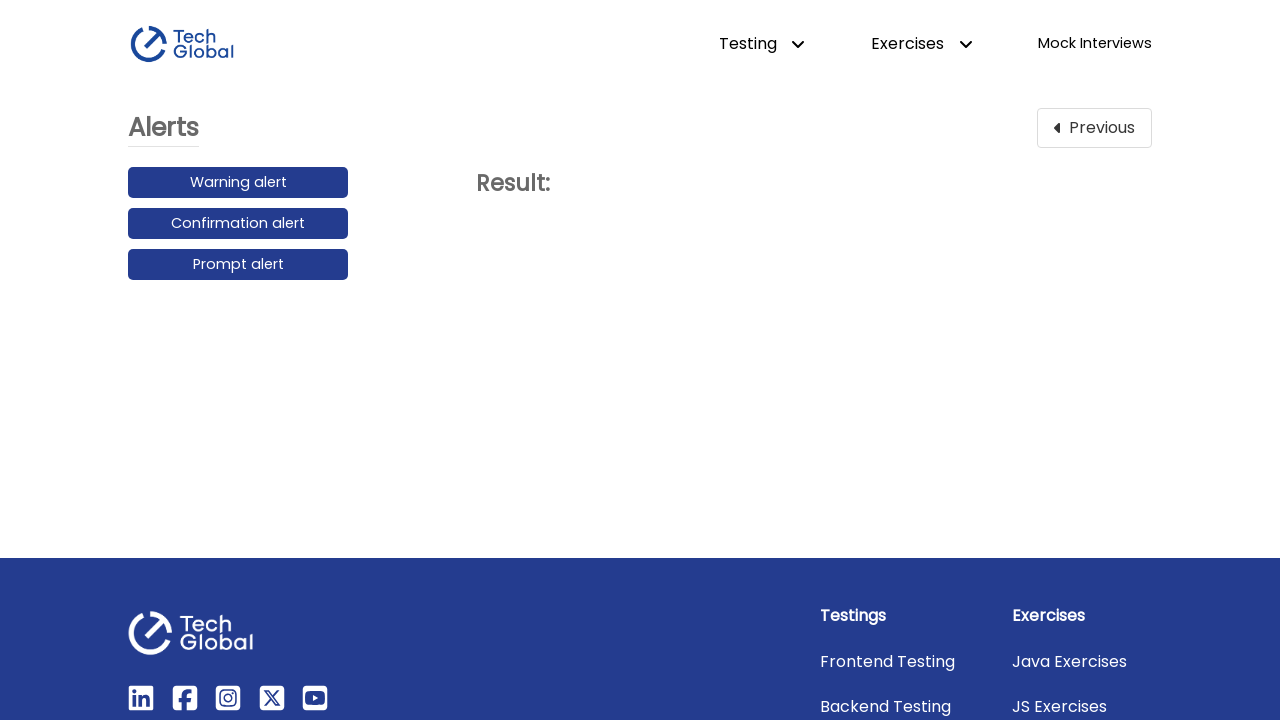

Clicked the last alert button to trigger prompt dialog at (238, 265) on [id$="alert"] >> nth=-1
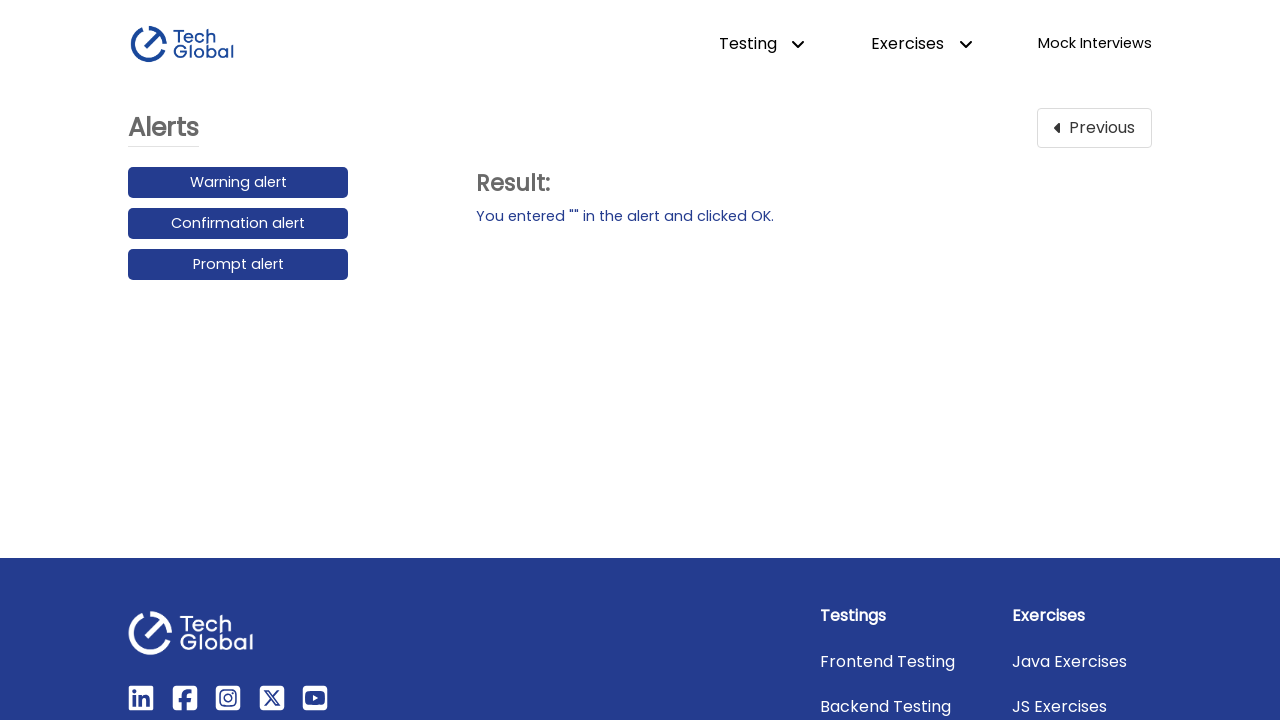

Verified that action result element is displayed after accepting prompt
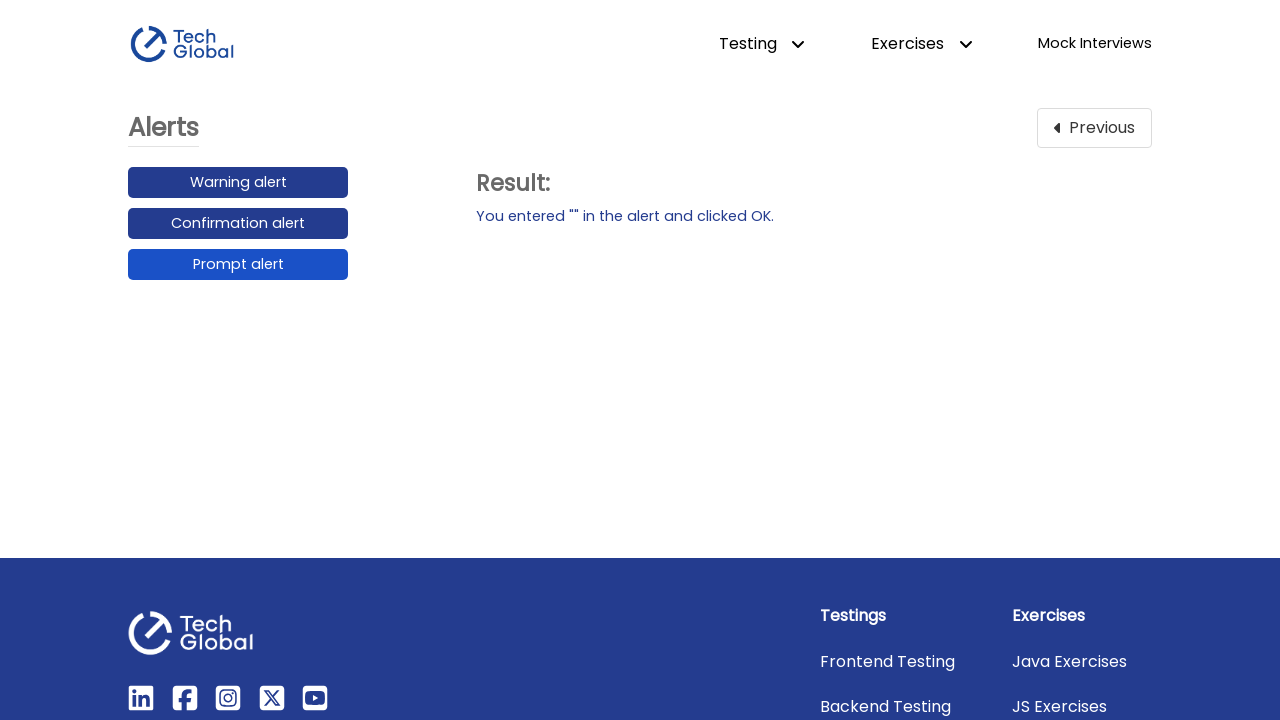

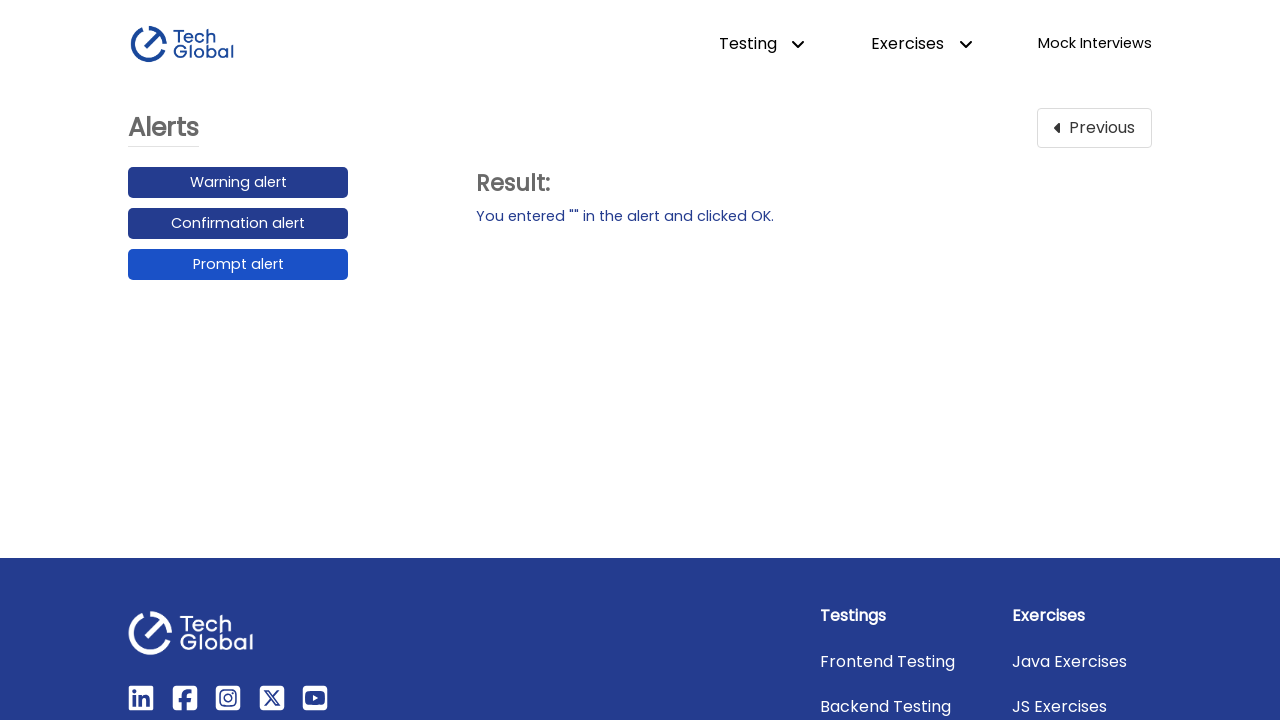